Tests JavaScript alert handling by triggering a prompt dialog and accepting it with input text

Starting URL: https://www.Lambdatest.com/selenium-playground/javascript-alert-box-demo

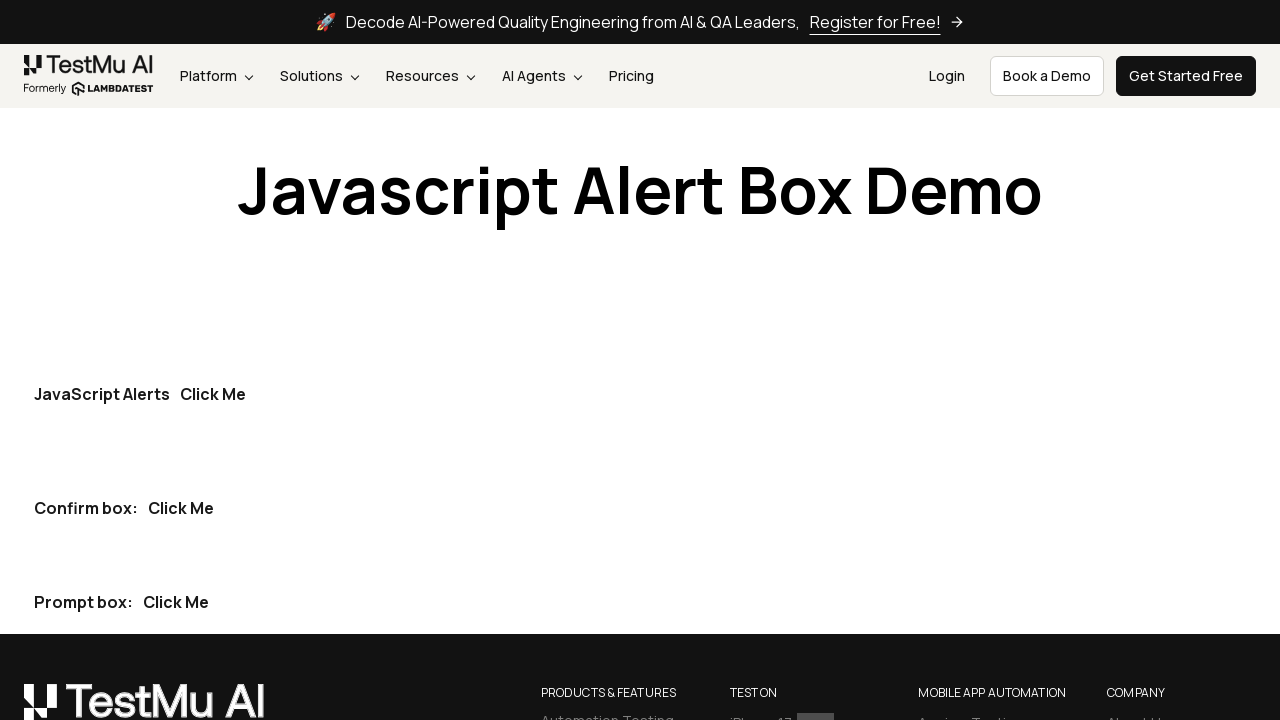

Set up dialog handler for prompt acceptance
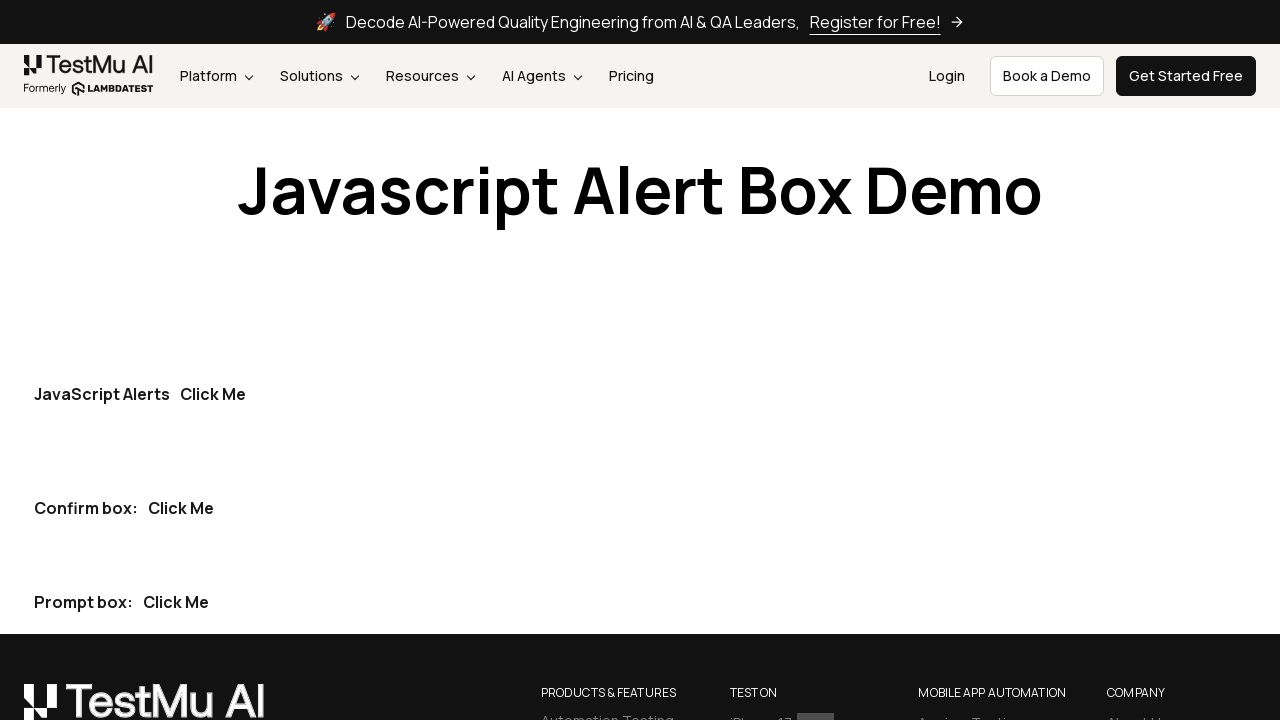

Triggered prompt dialog by clicking third 'Click Me' button at (176, 602) on internal:text="Click Me"i >> nth=2
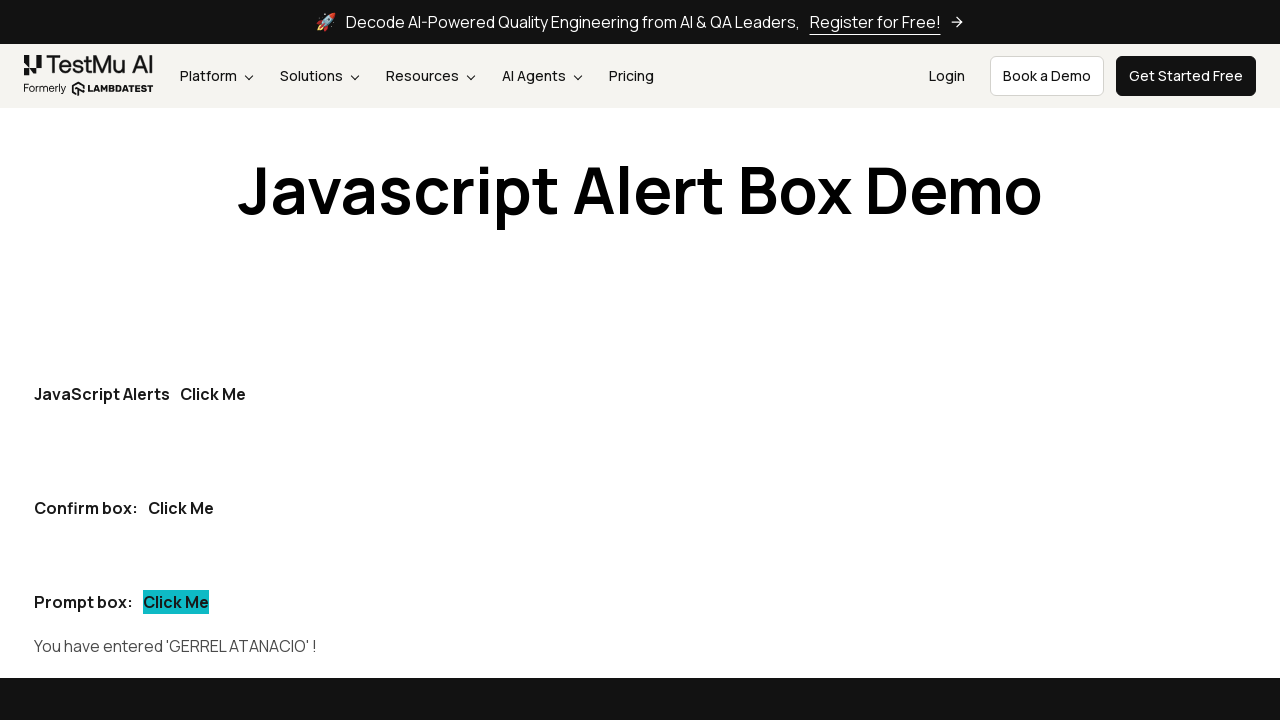

Verified that entered text 'GERREL ATANACIO' appears in prompt-demo element
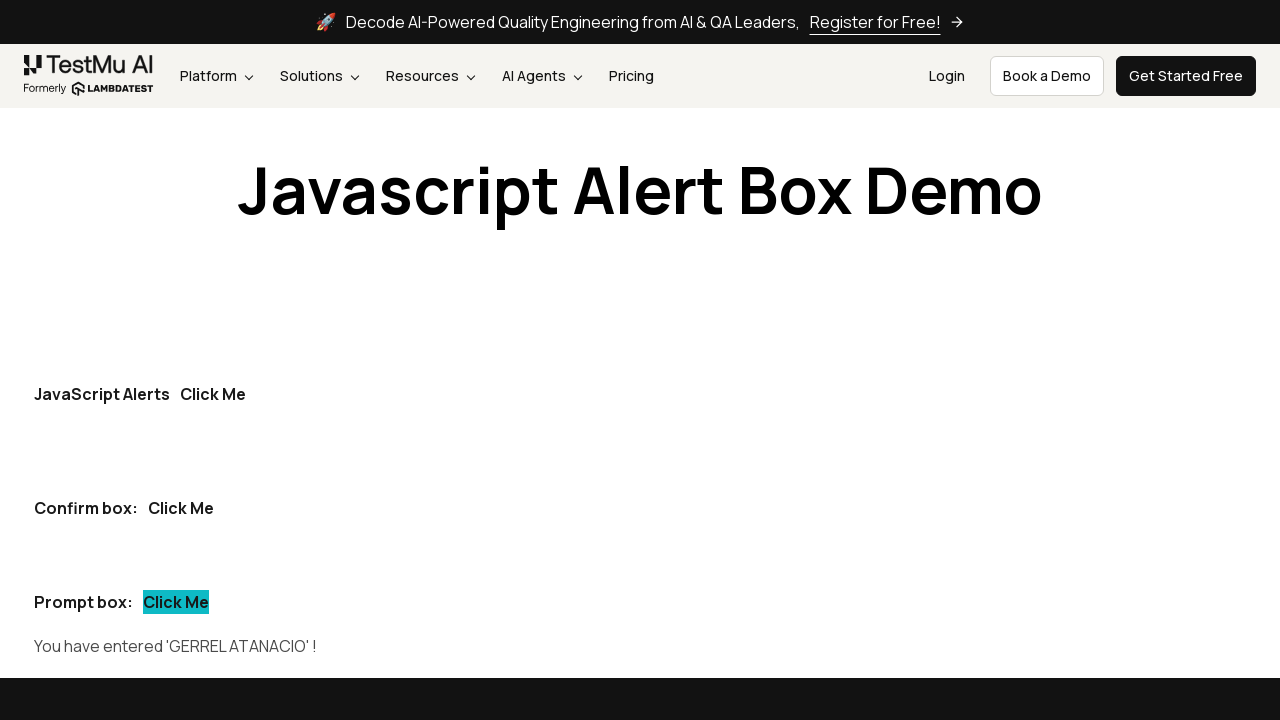

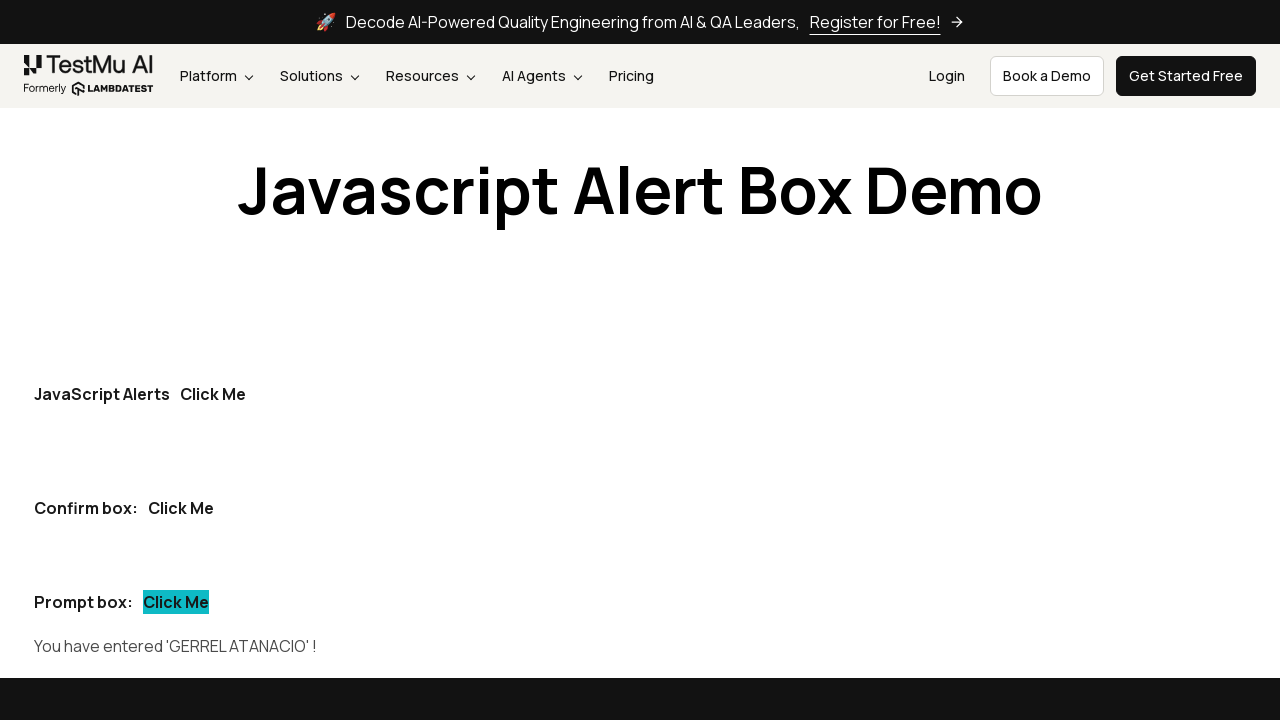